Tests web table handling by locating specific cells, rows, and columns in a table, reading their content, and checking a checkbox in another table.

Starting URL: https://qavbox.github.io/demo/webtable/

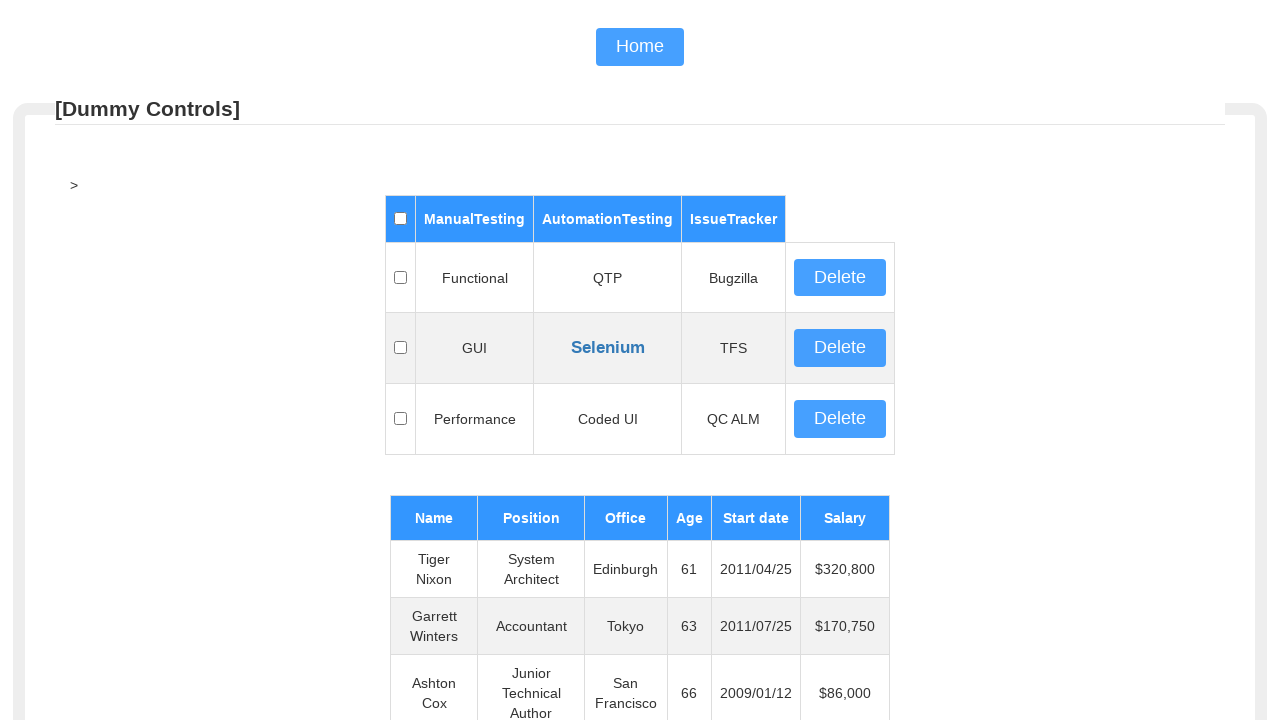

Located and read specific cell at row 10, column 5 in table02
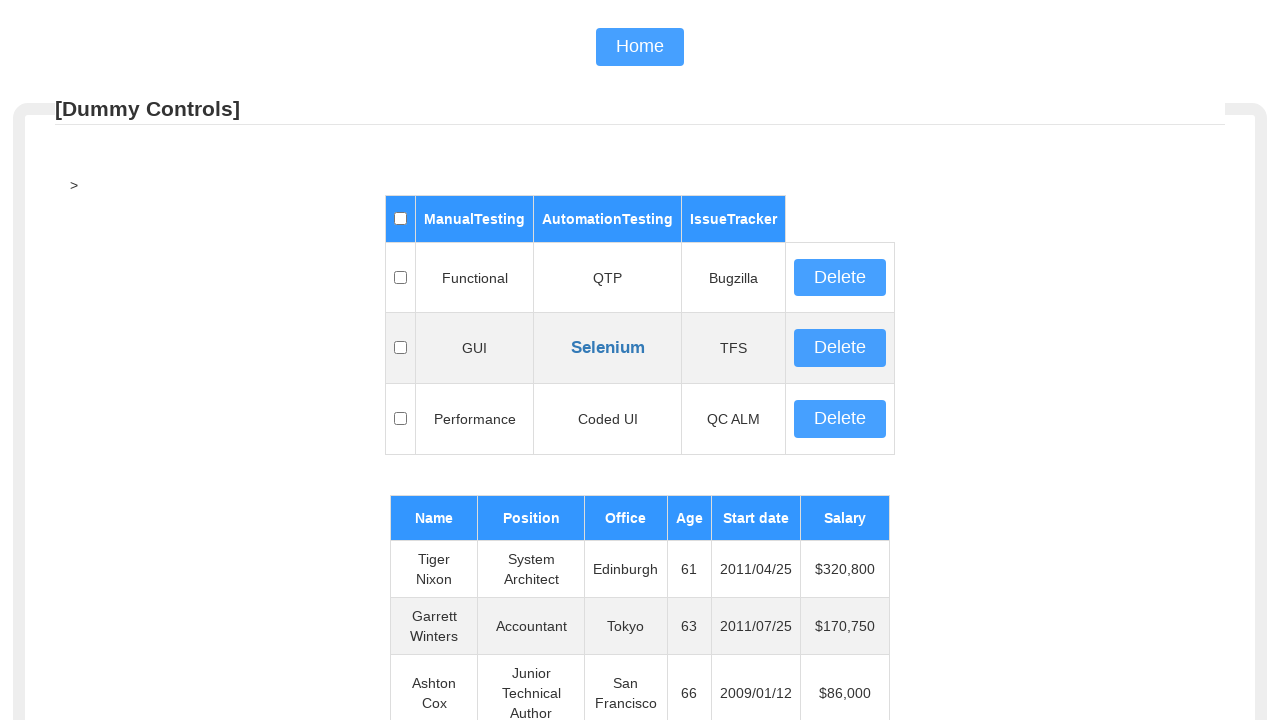

Located and read cell at row 5, column 5 in table02
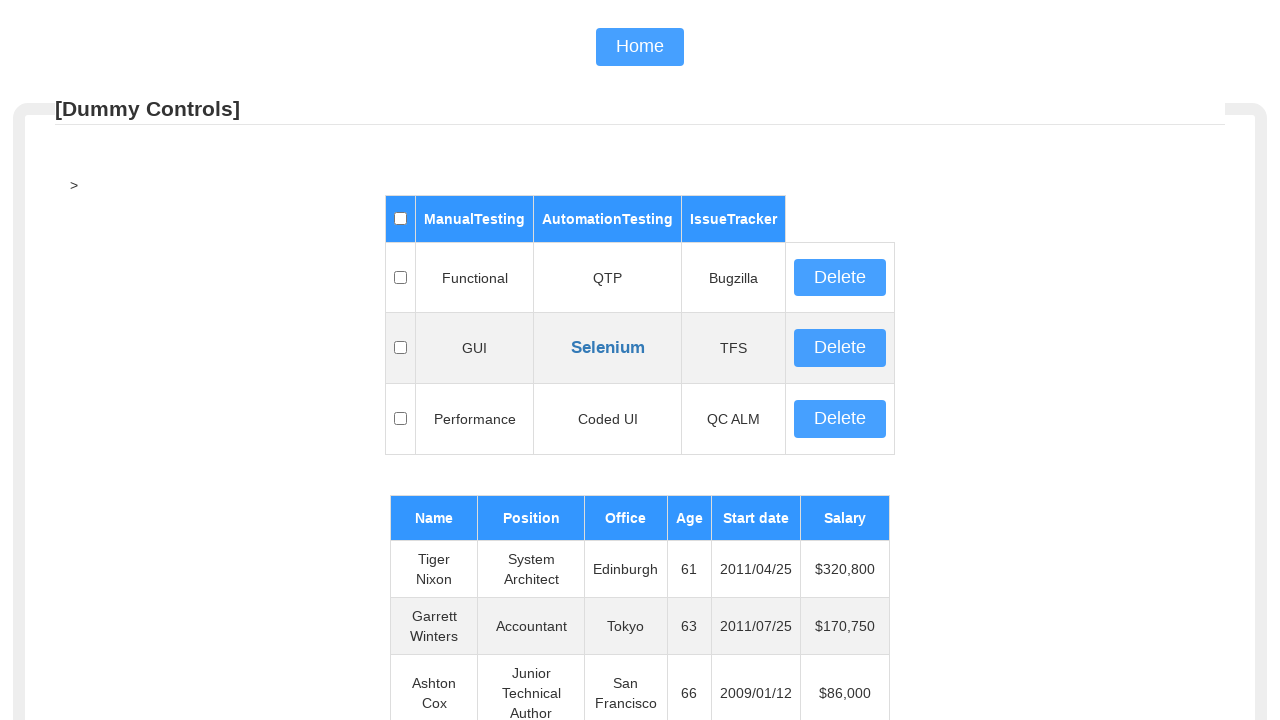

Located and read all cells in row 5 of table02
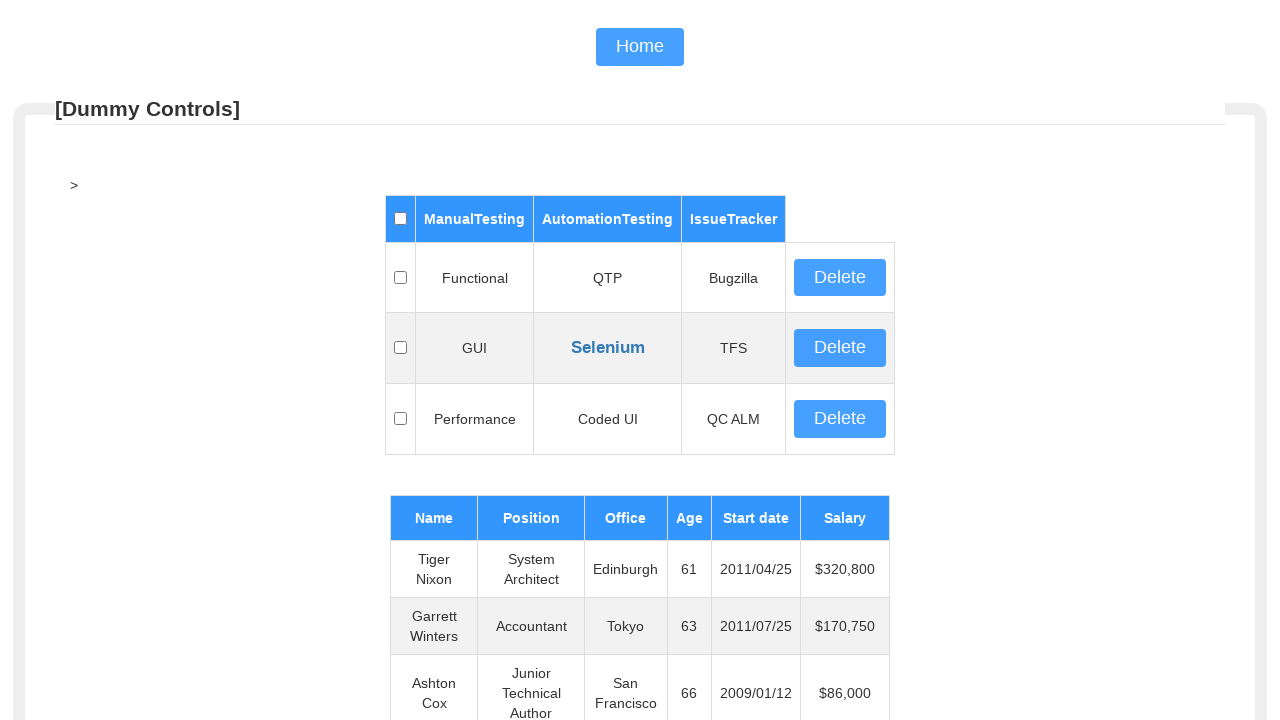

Located and read all cells in column 4 of table02
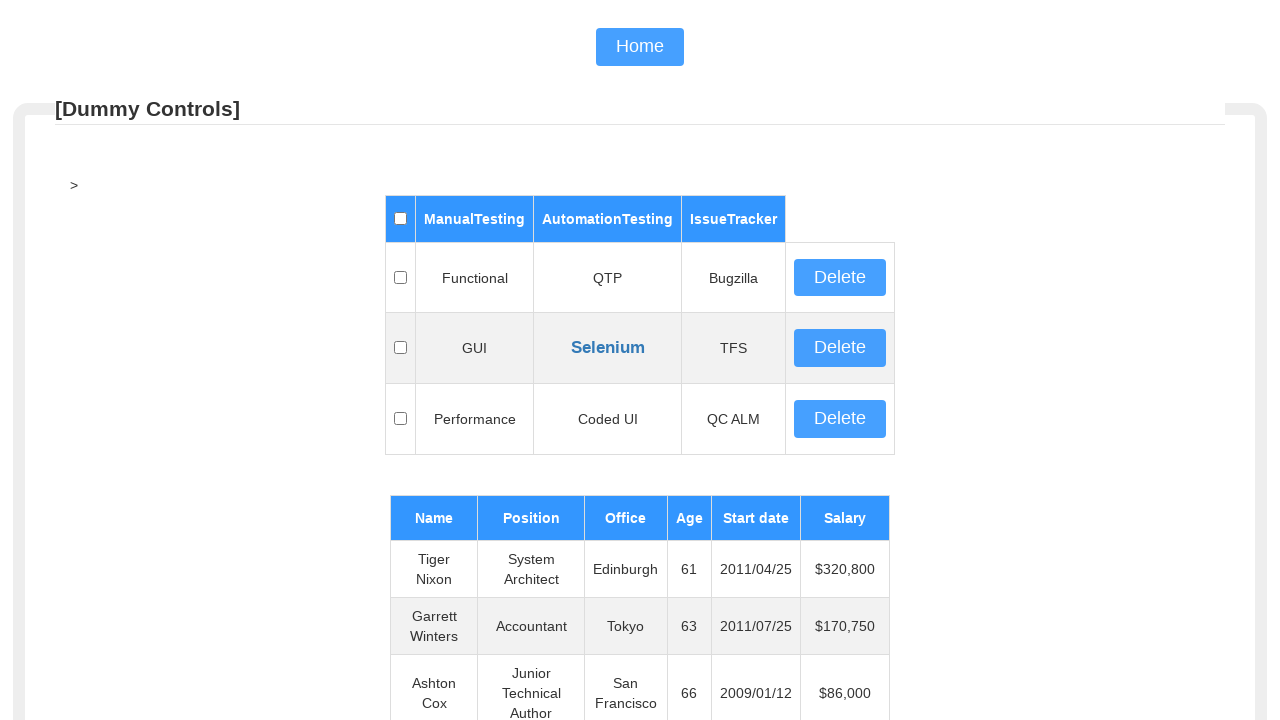

Located and read all cells in table02 body
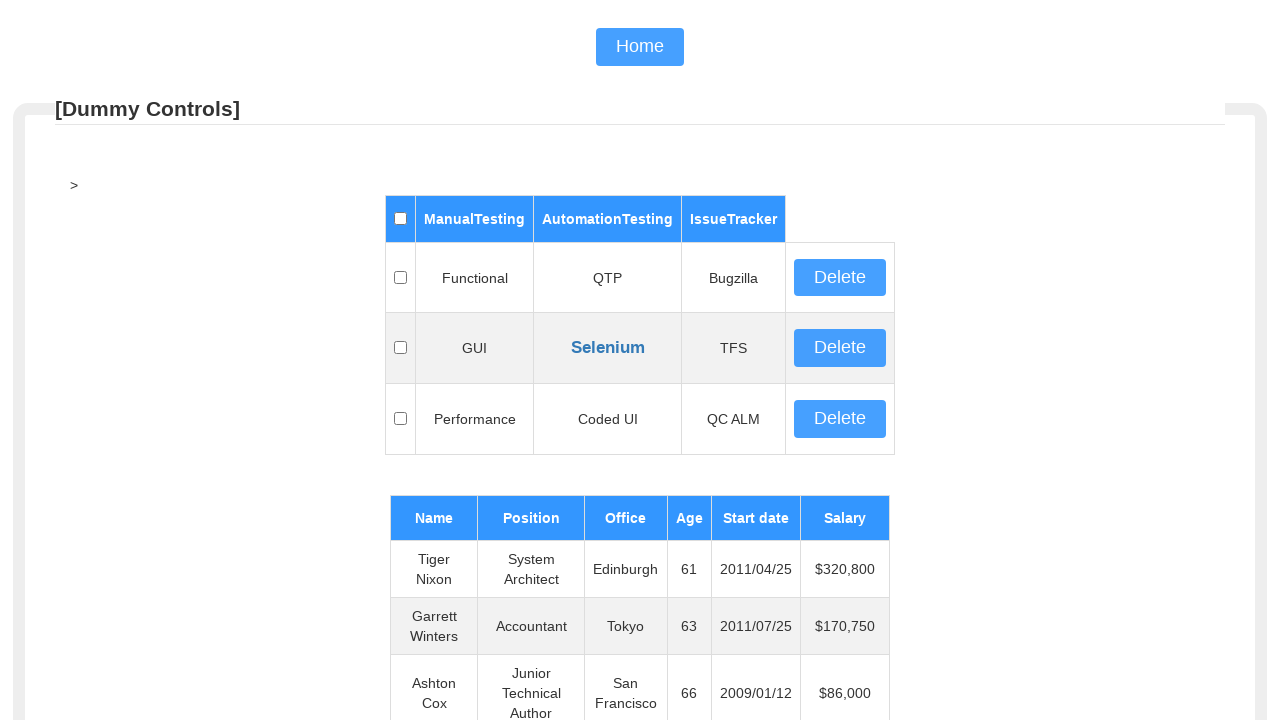

Checked the first checkbox in table01 at (400, 277) on (//table[@id='table01']/tbody//input[@type='checkbox'])[1]
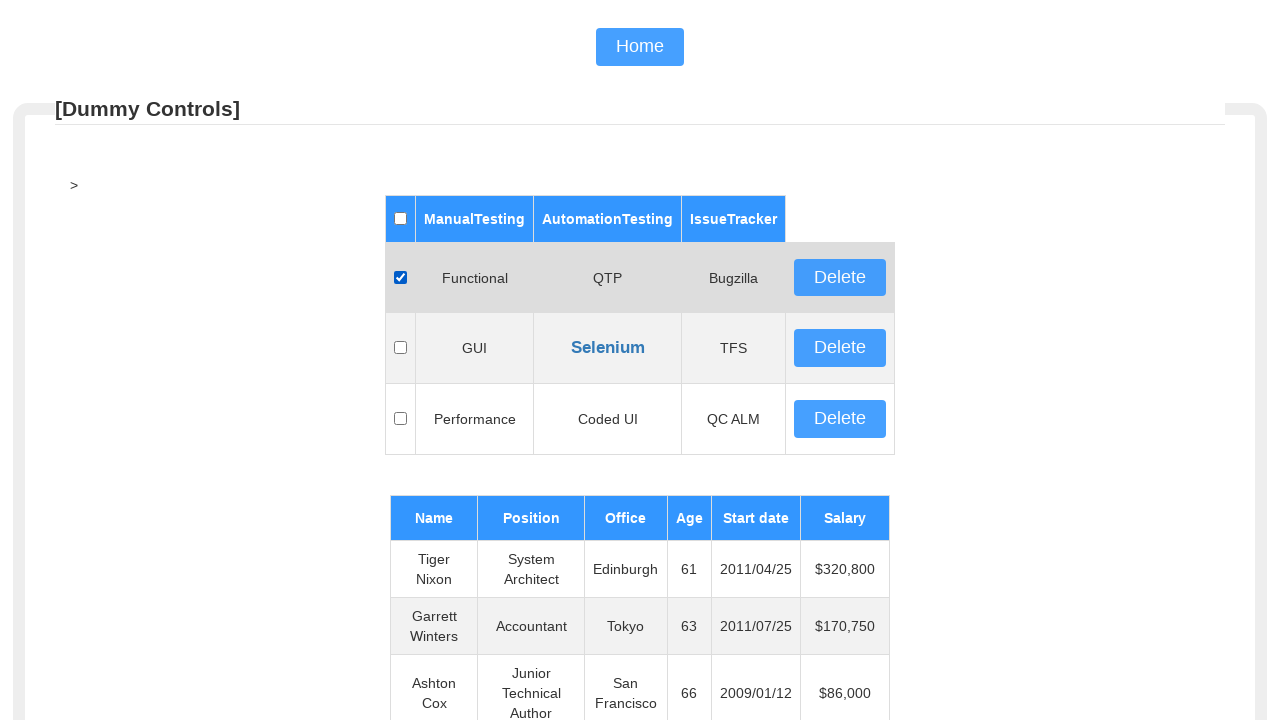

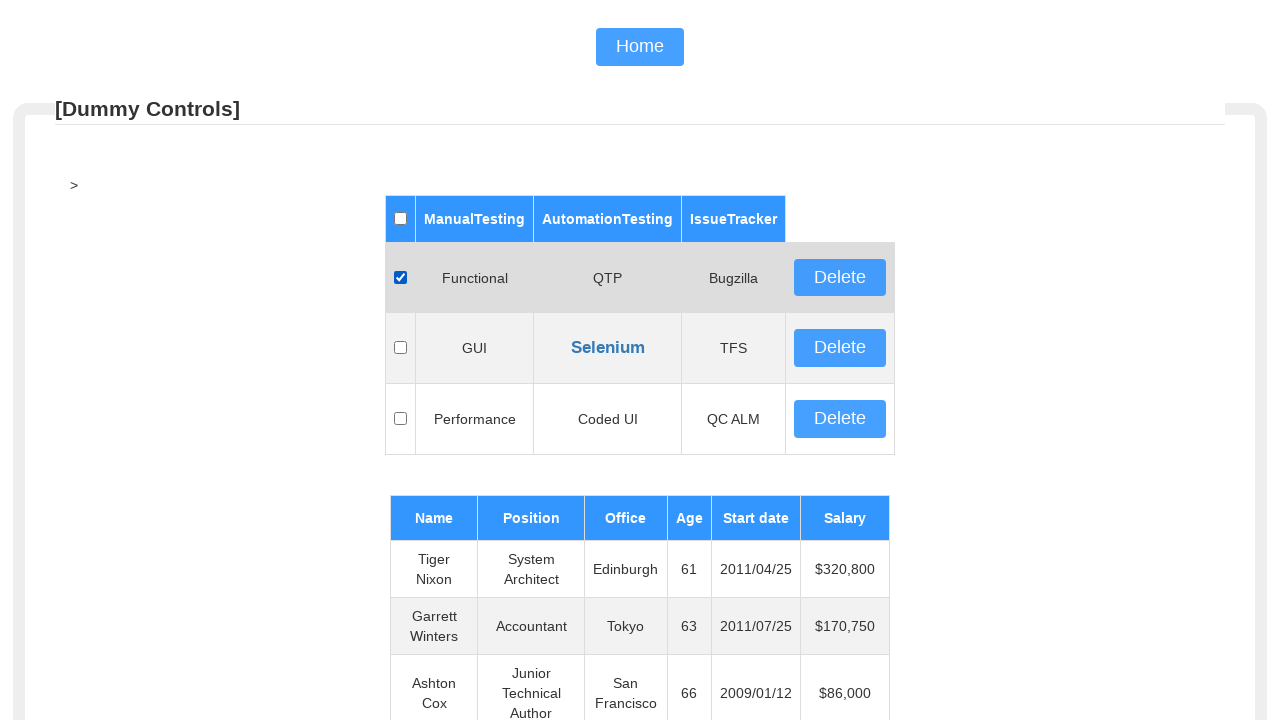